Navigates to the Jenkins homepage and verifies the page loads successfully

Starting URL: https://www.jenkins.io/

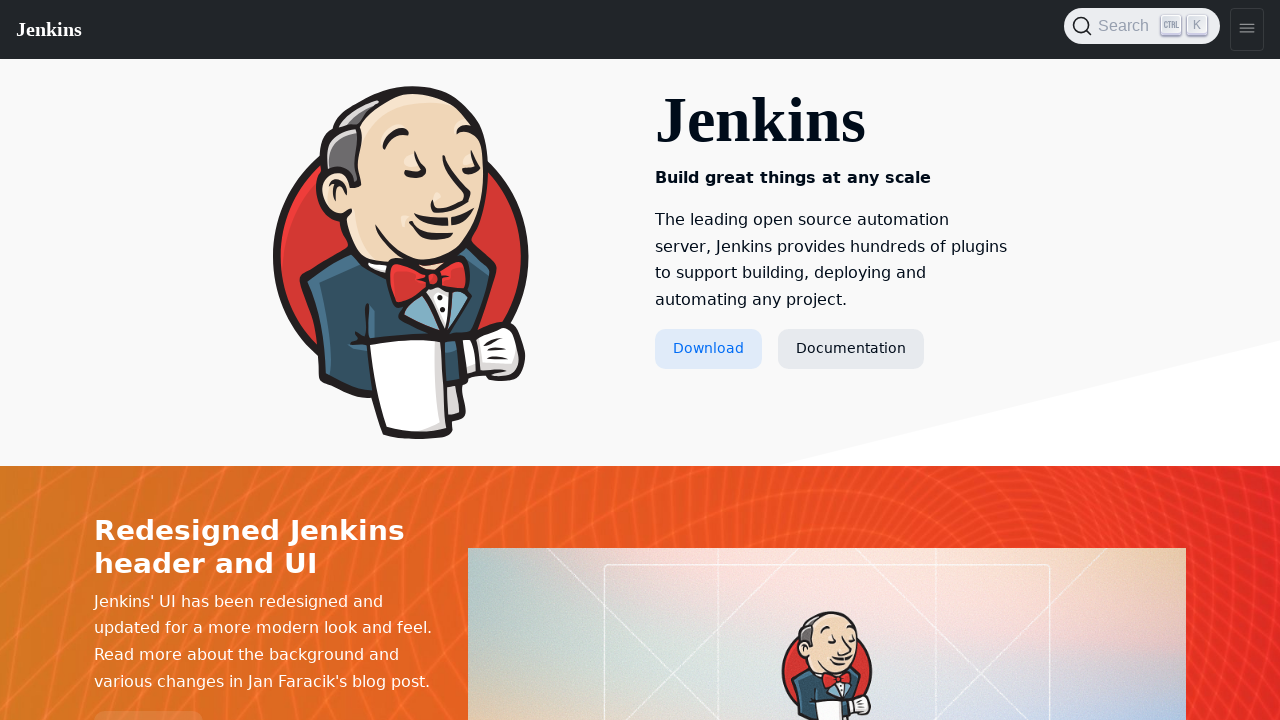

Waited for page to reach networkidle state
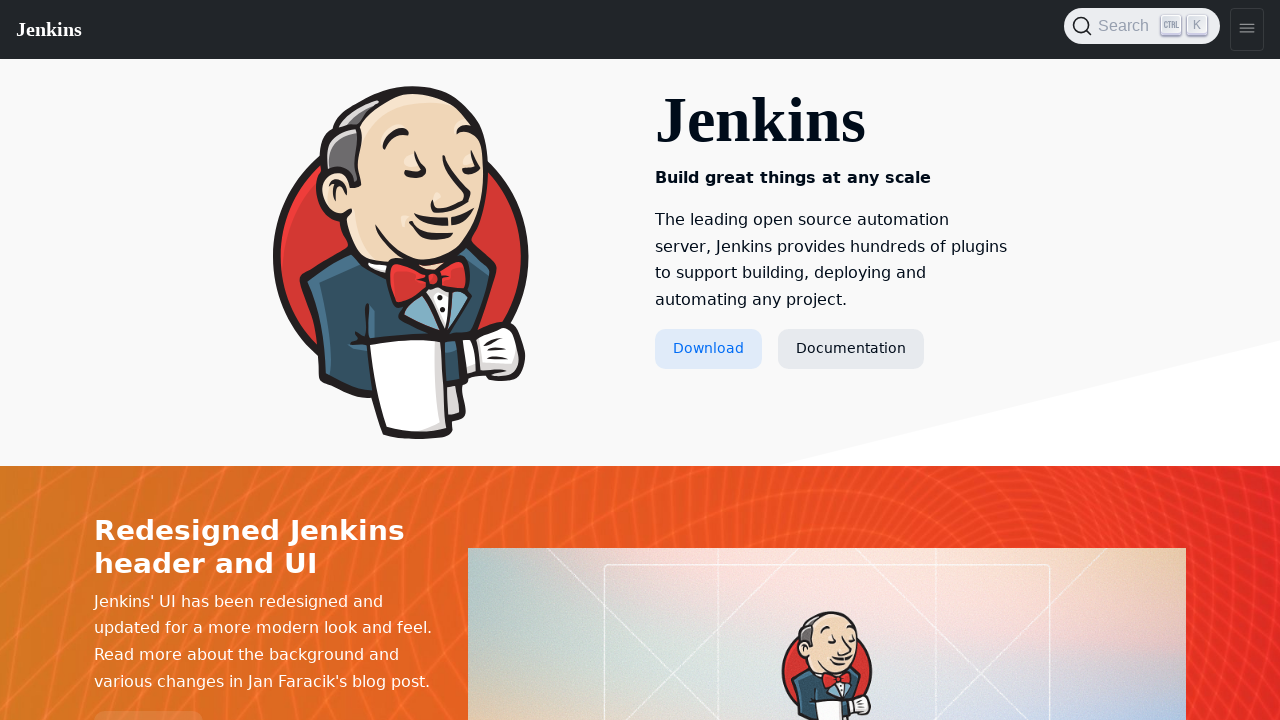

Verified body element is present on Jenkins homepage
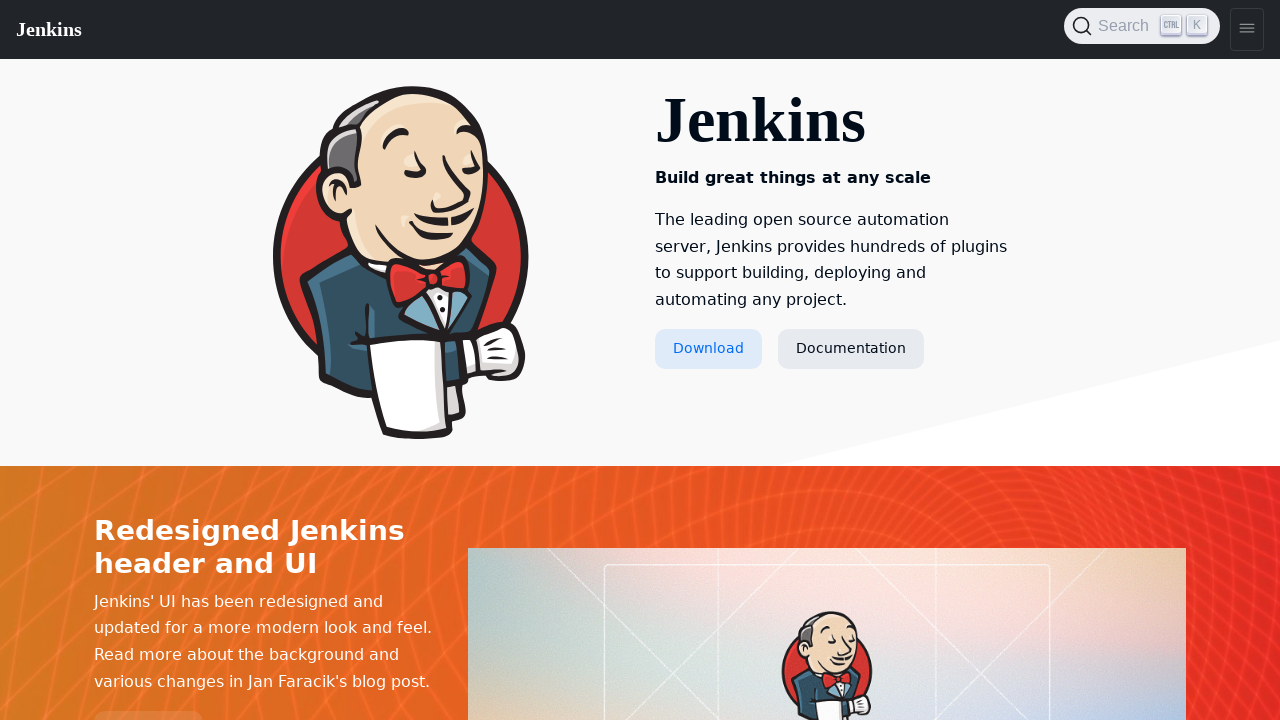

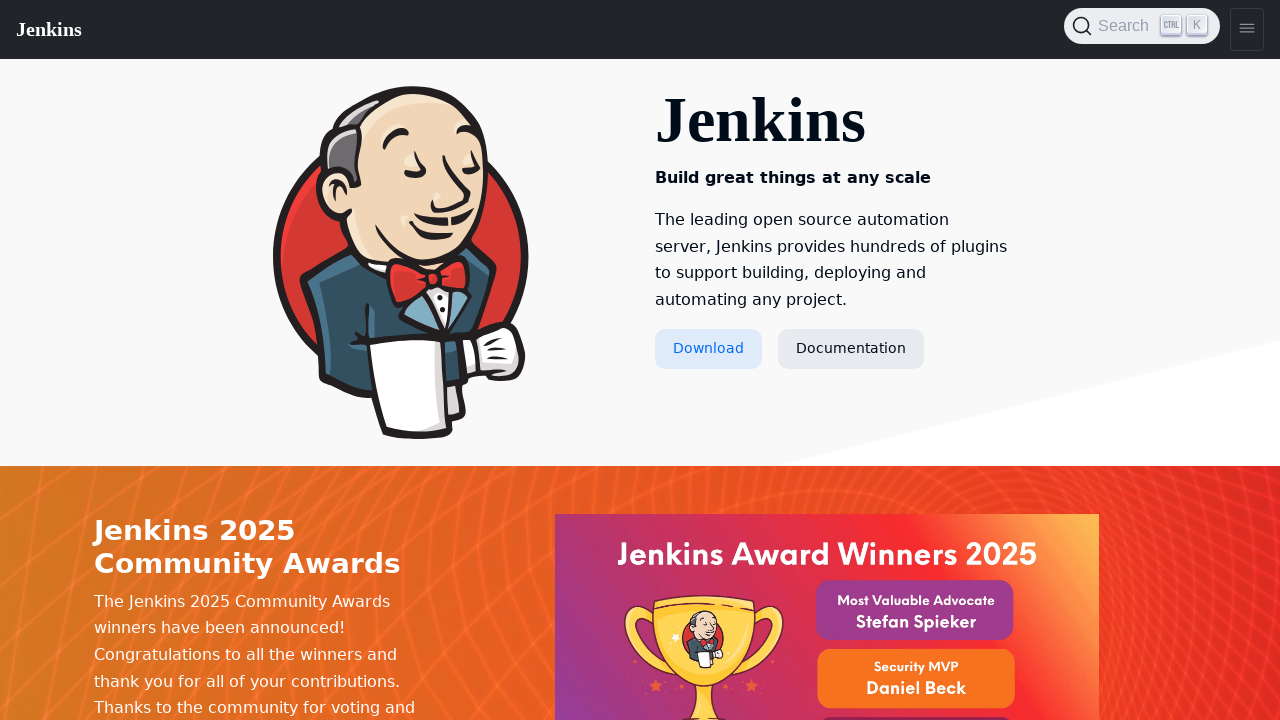